Tests click and drag selection functionality by selecting multiple numbered items using click-and-hold gesture.

Starting URL: https://automationfc.github.io/jquery-selectable/

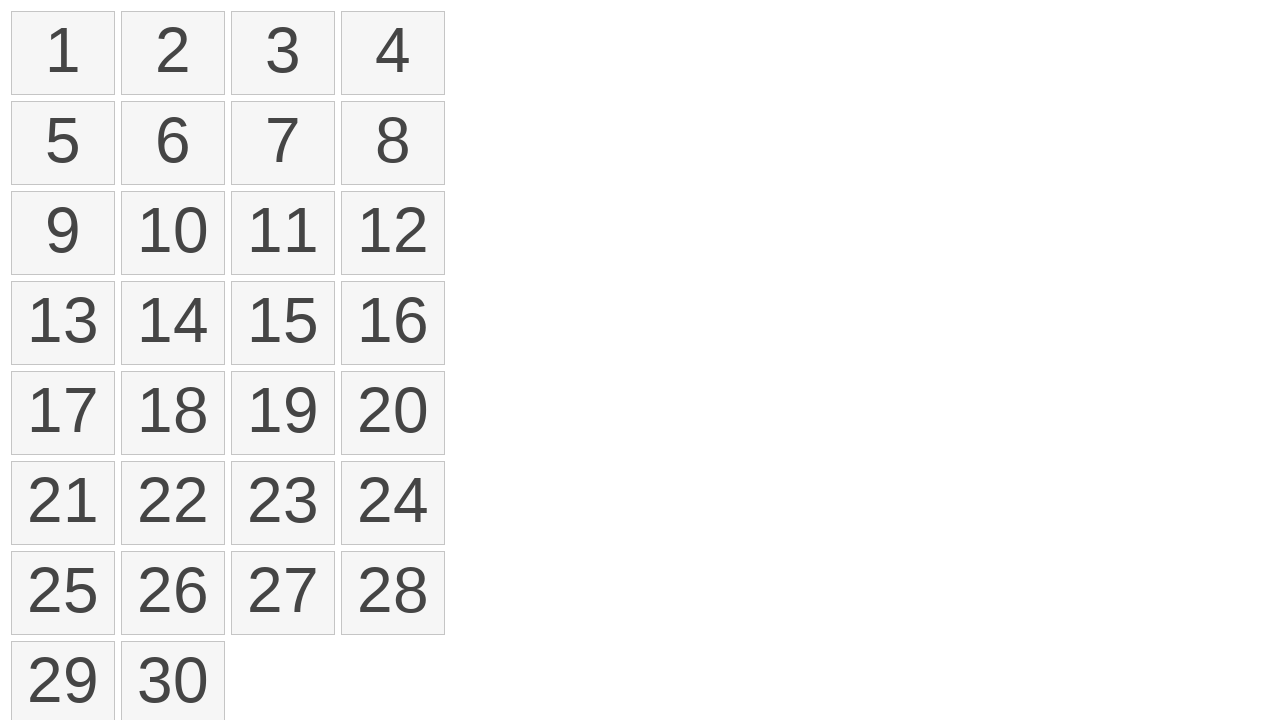

Located all selectable number items in the list
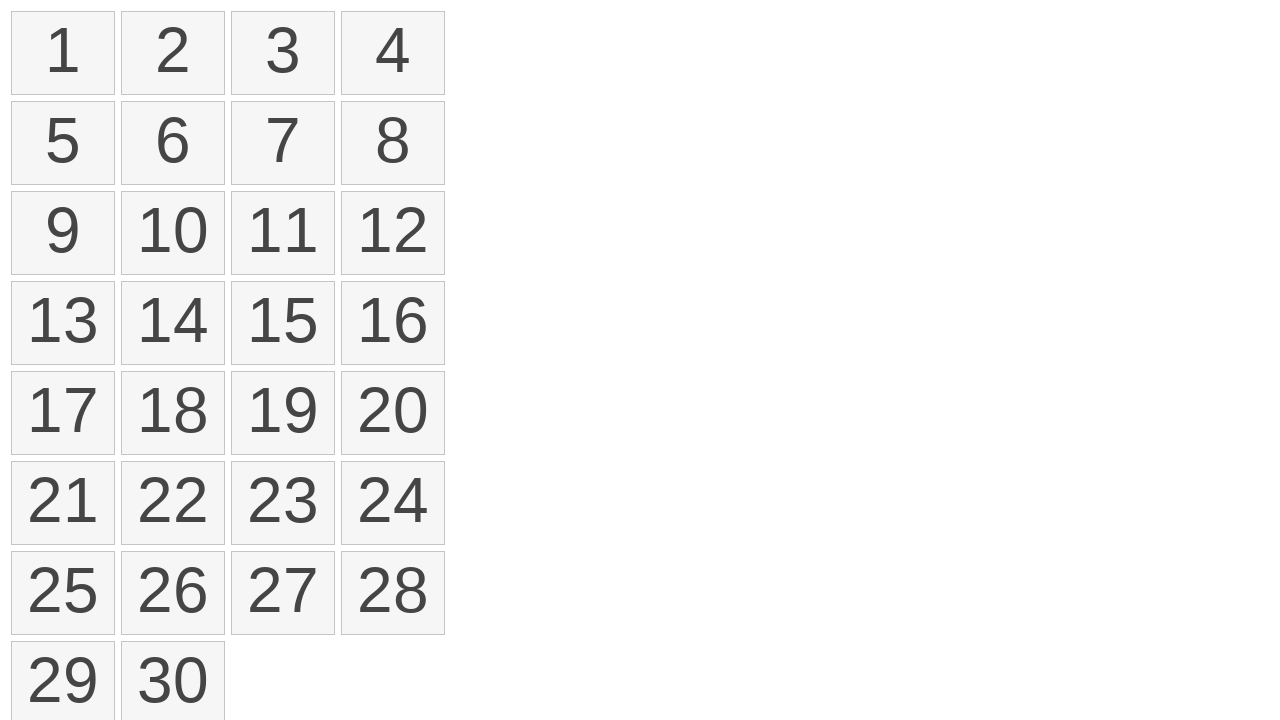

Located first selectable item
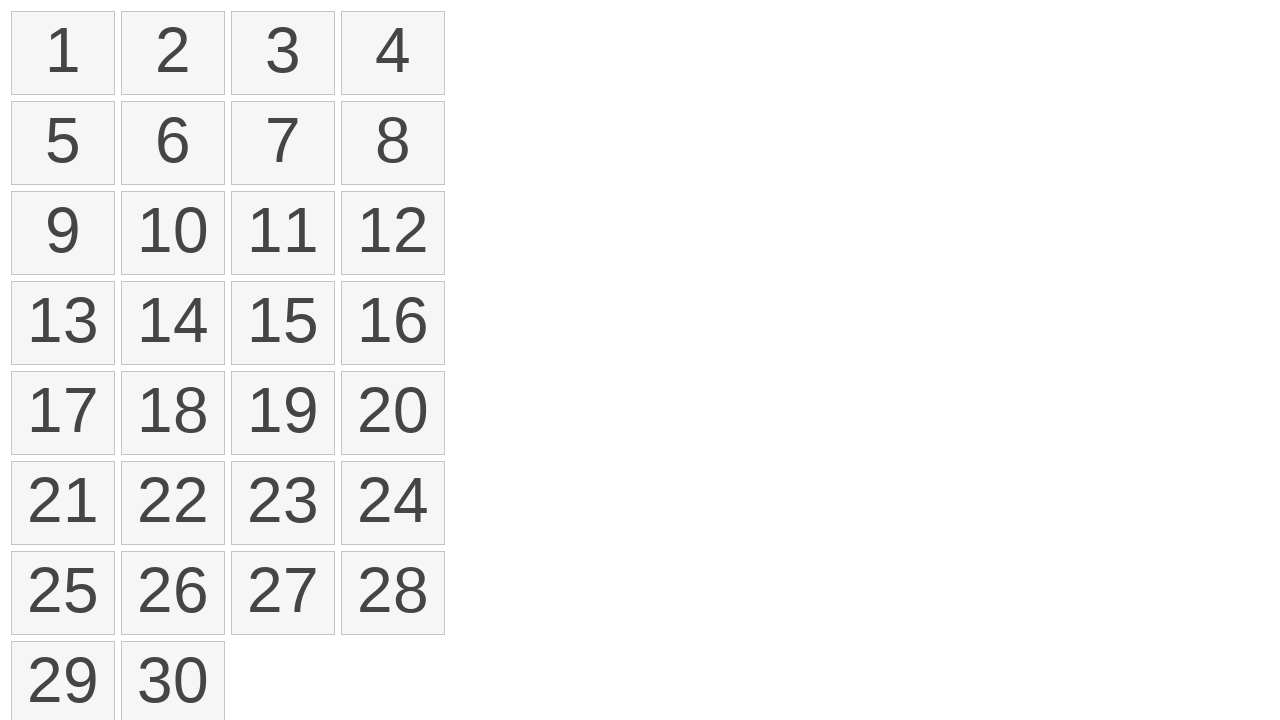

Located eleventh selectable item
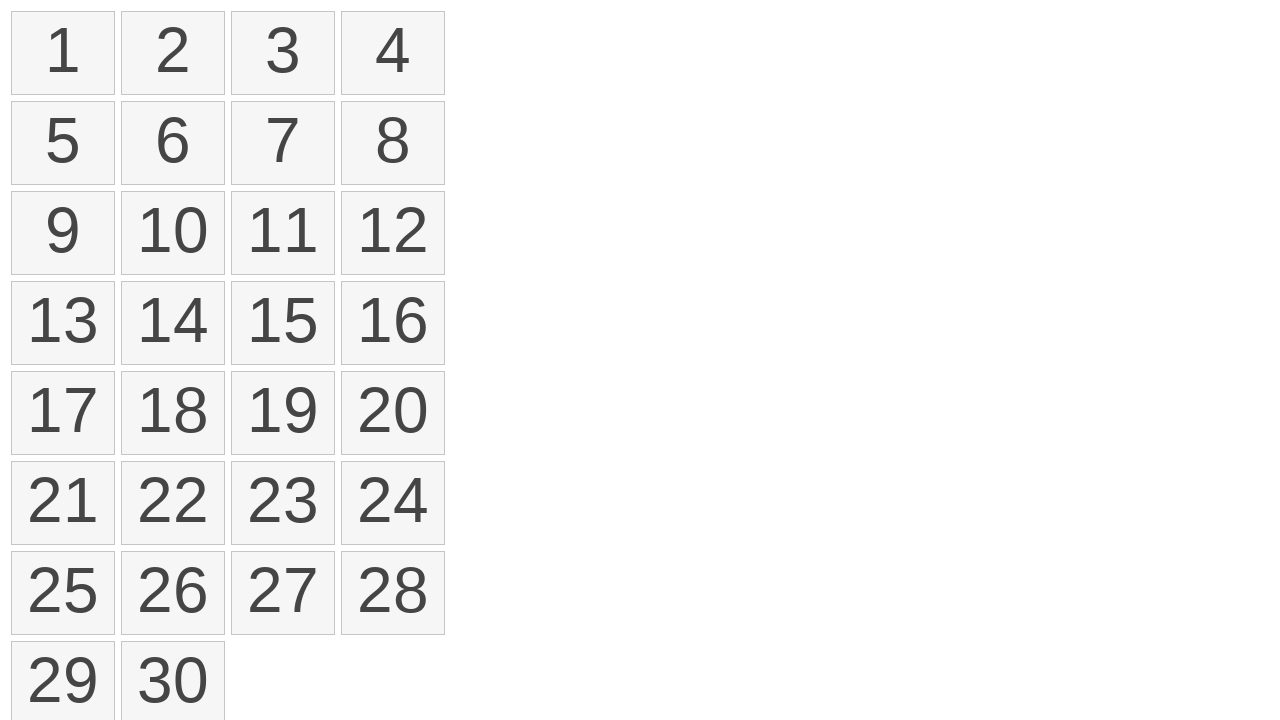

Retrieved bounding box for first item
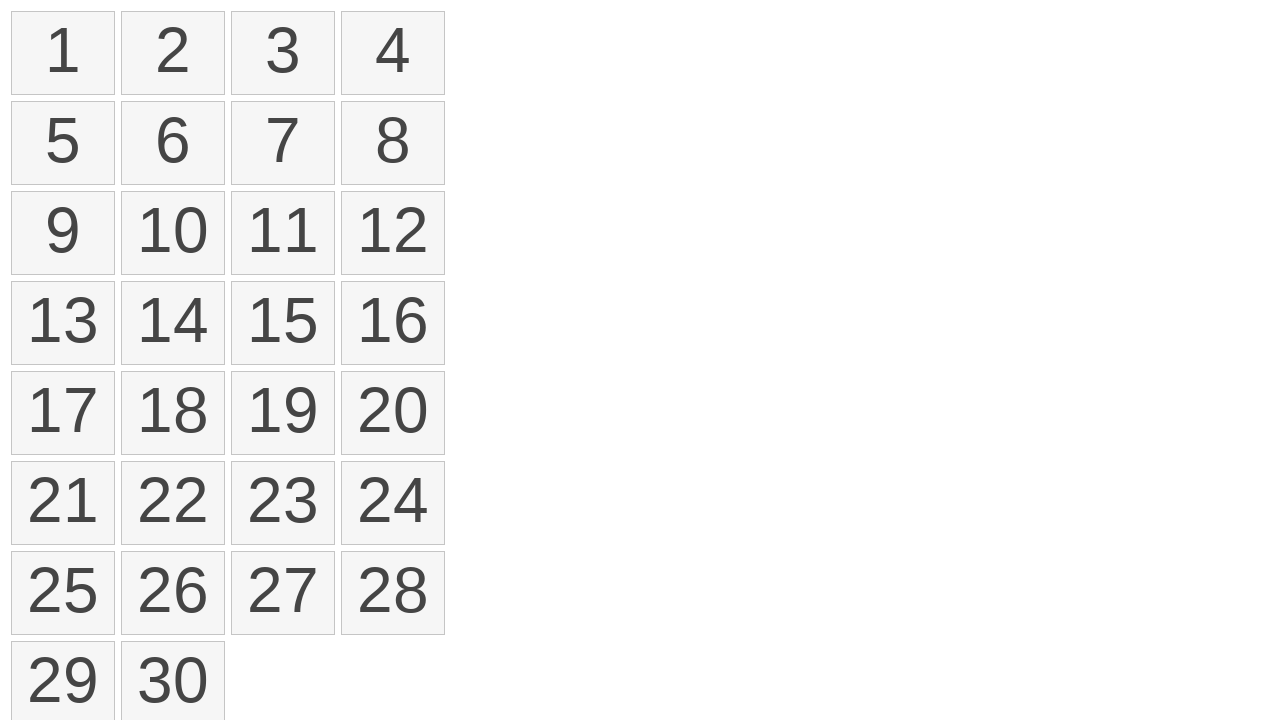

Retrieved bounding box for eleventh item
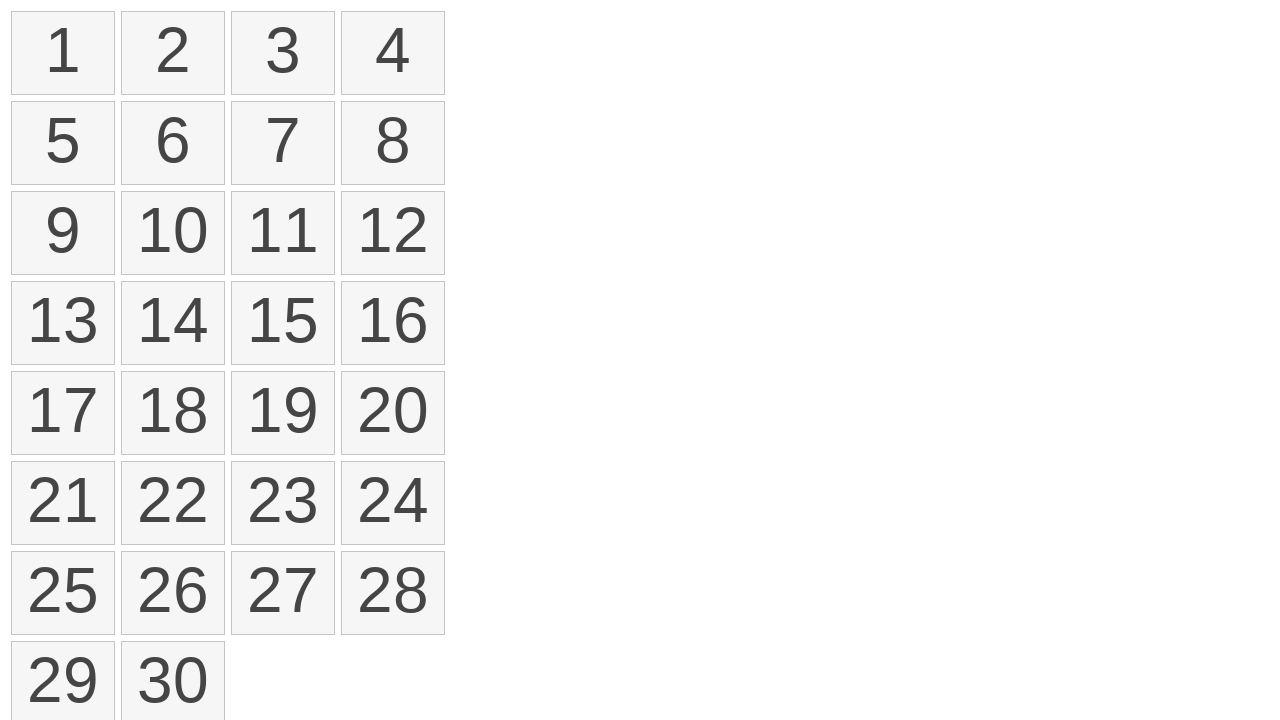

Moved mouse to center of first item at (63, 53)
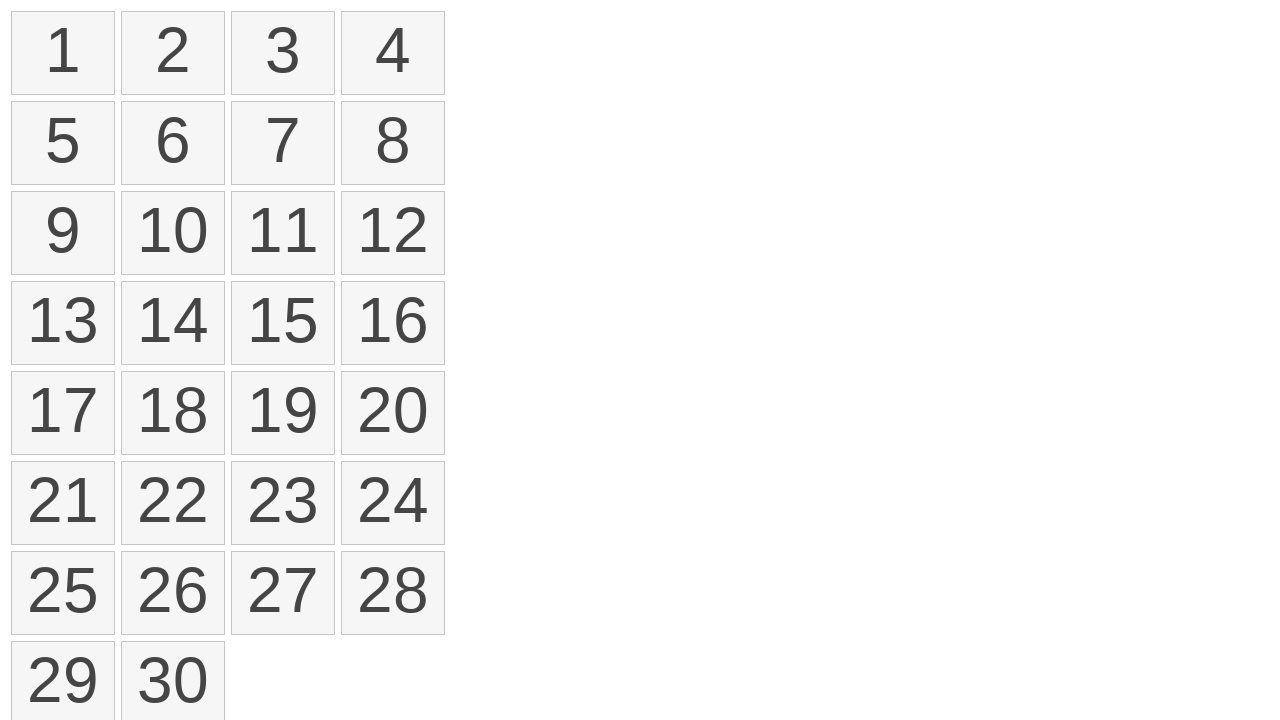

Pressed mouse button down on first item at (63, 53)
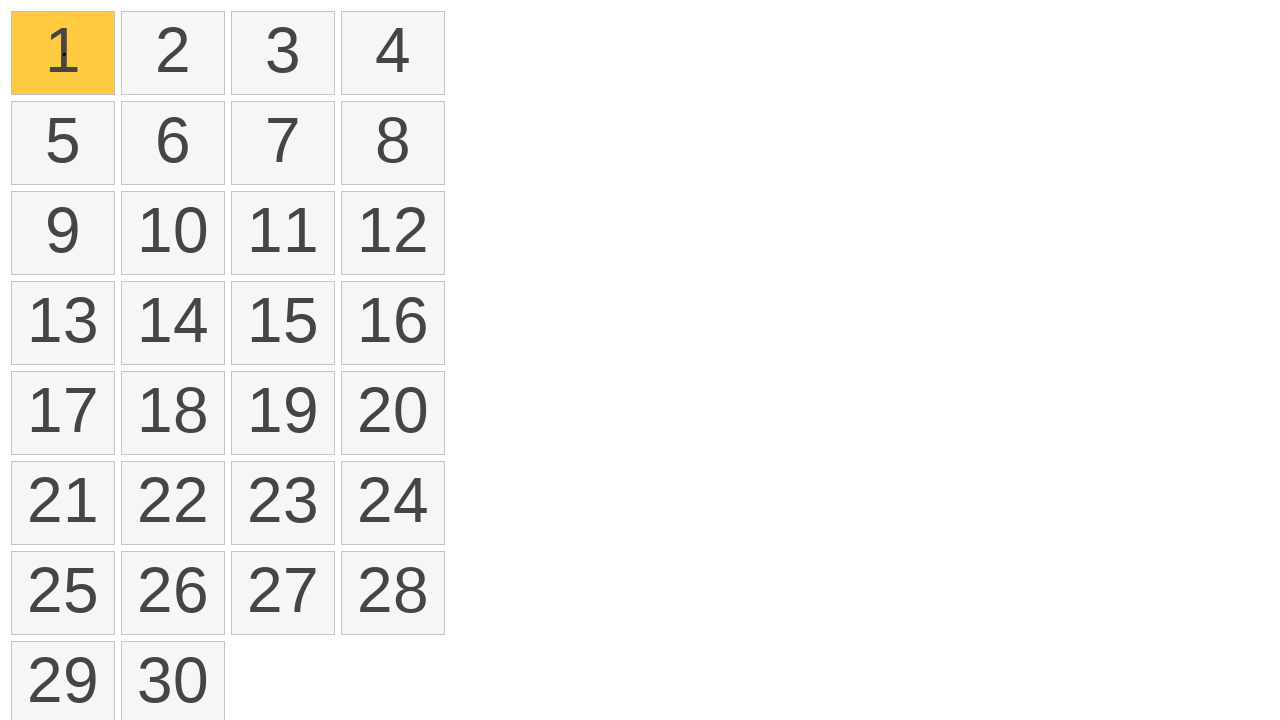

Dragged mouse to center of eleventh item at (283, 233)
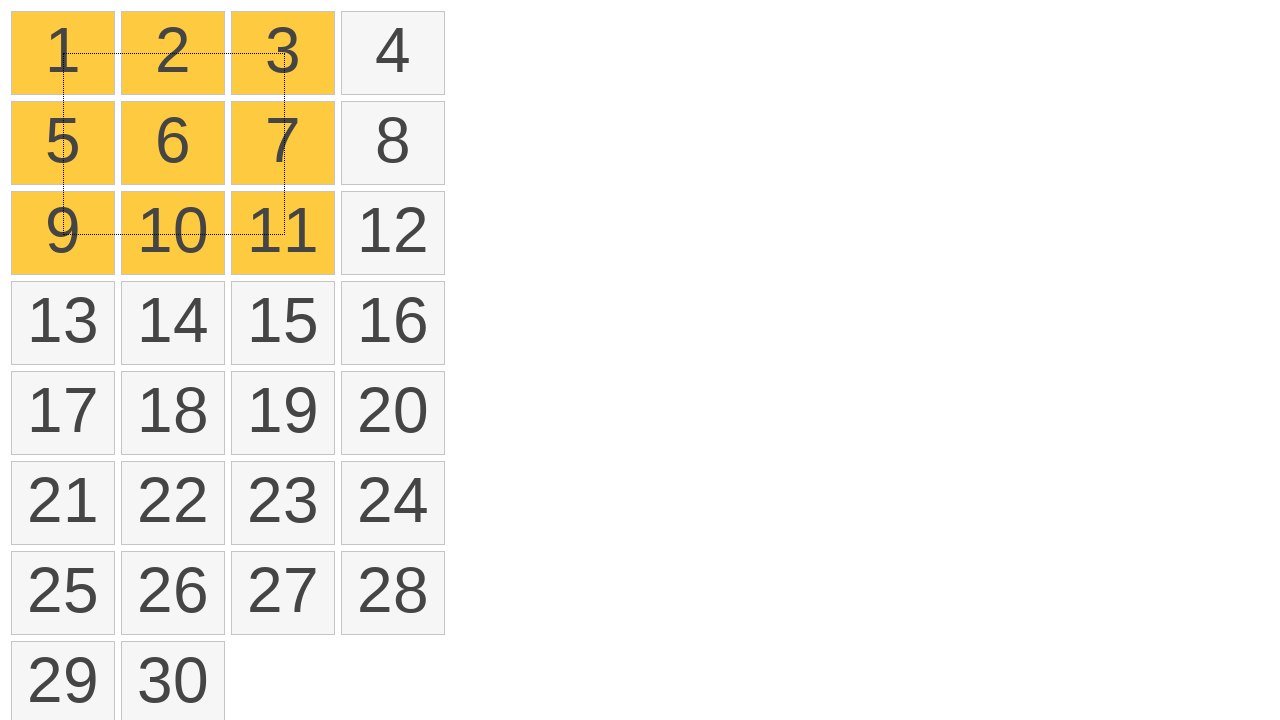

Released mouse button to complete click-and-drag selection at (283, 233)
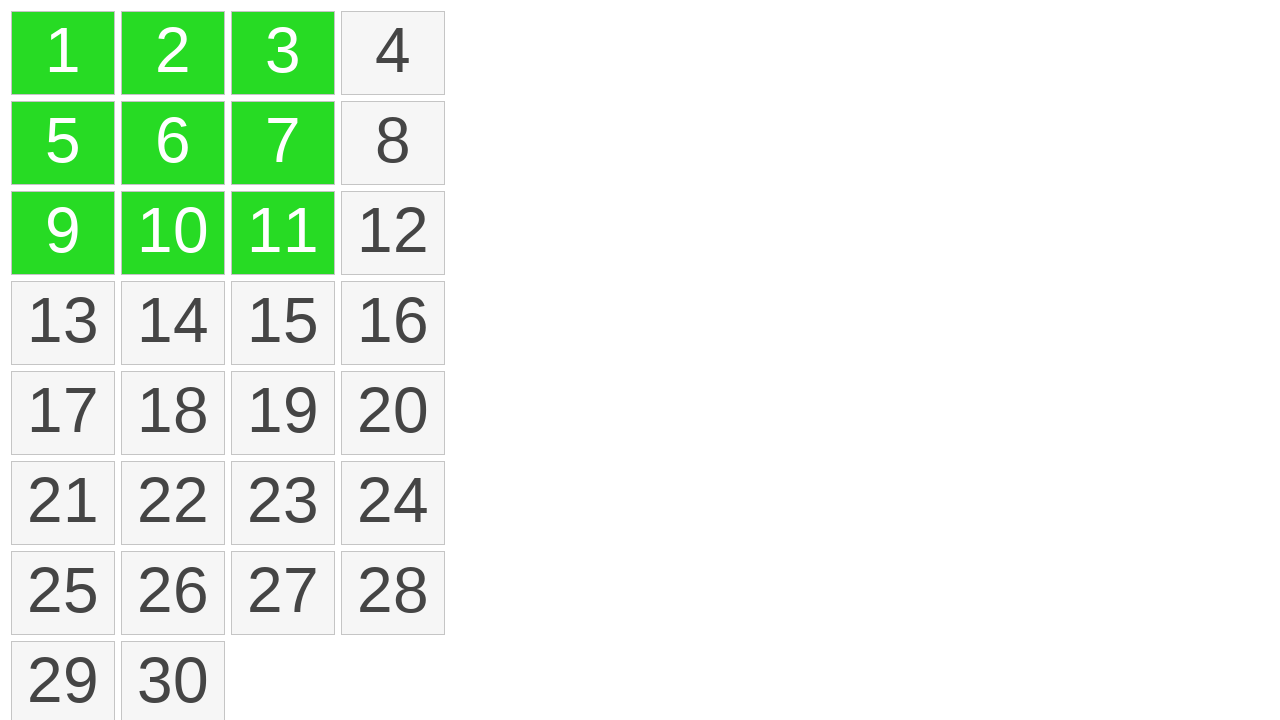

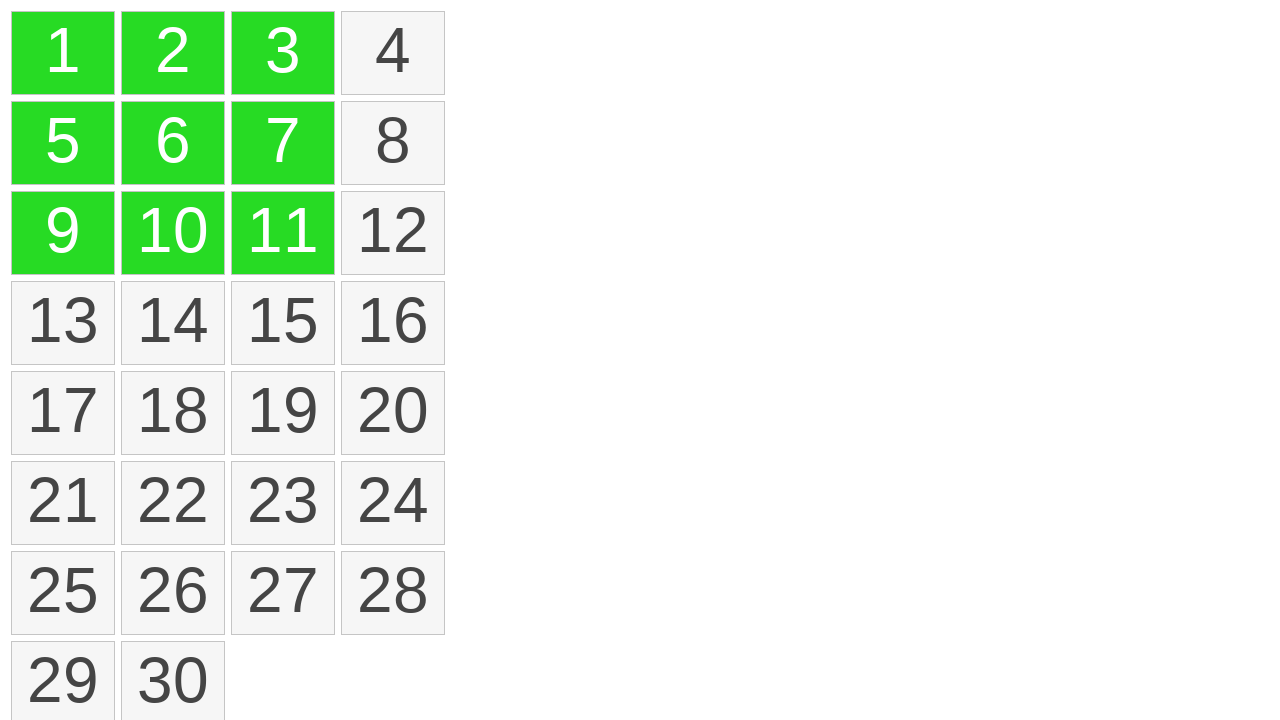